Tests the login form validation by clicking the login button without entering any credentials and verifying that the appropriate error message is displayed.

Starting URL: https://www.saucedemo.com/

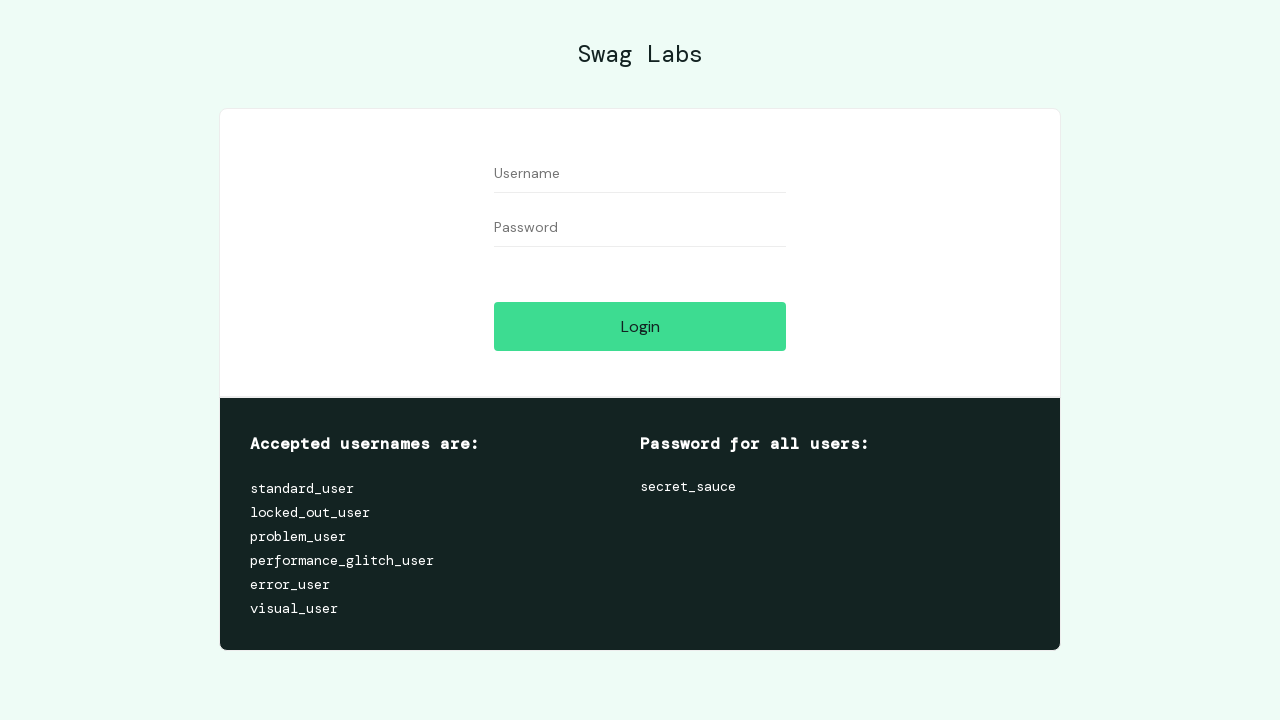

Set viewport size to 1227x986
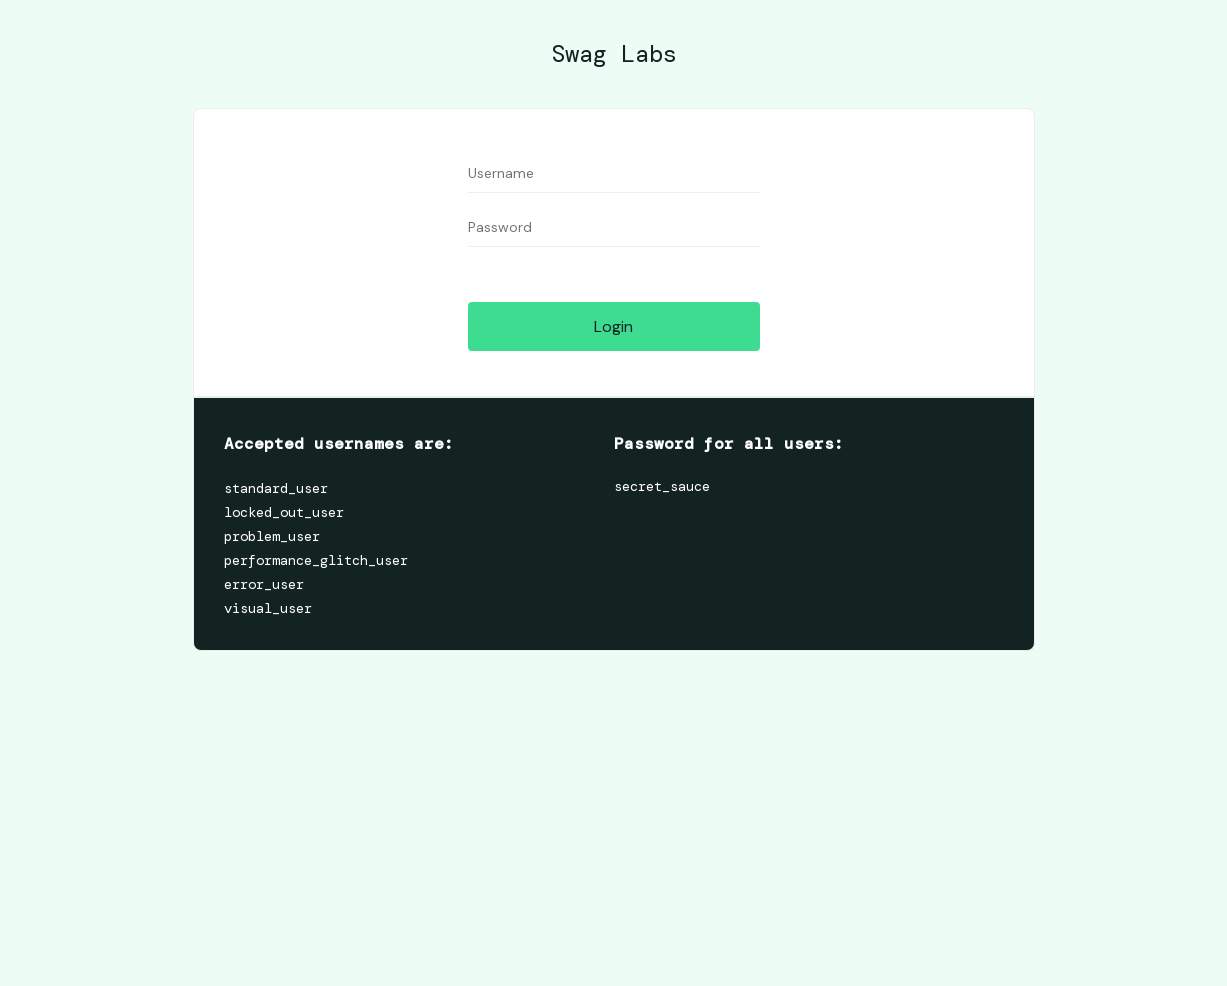

Clicked login button without entering credentials at (614, 326) on [data-test='login-button']
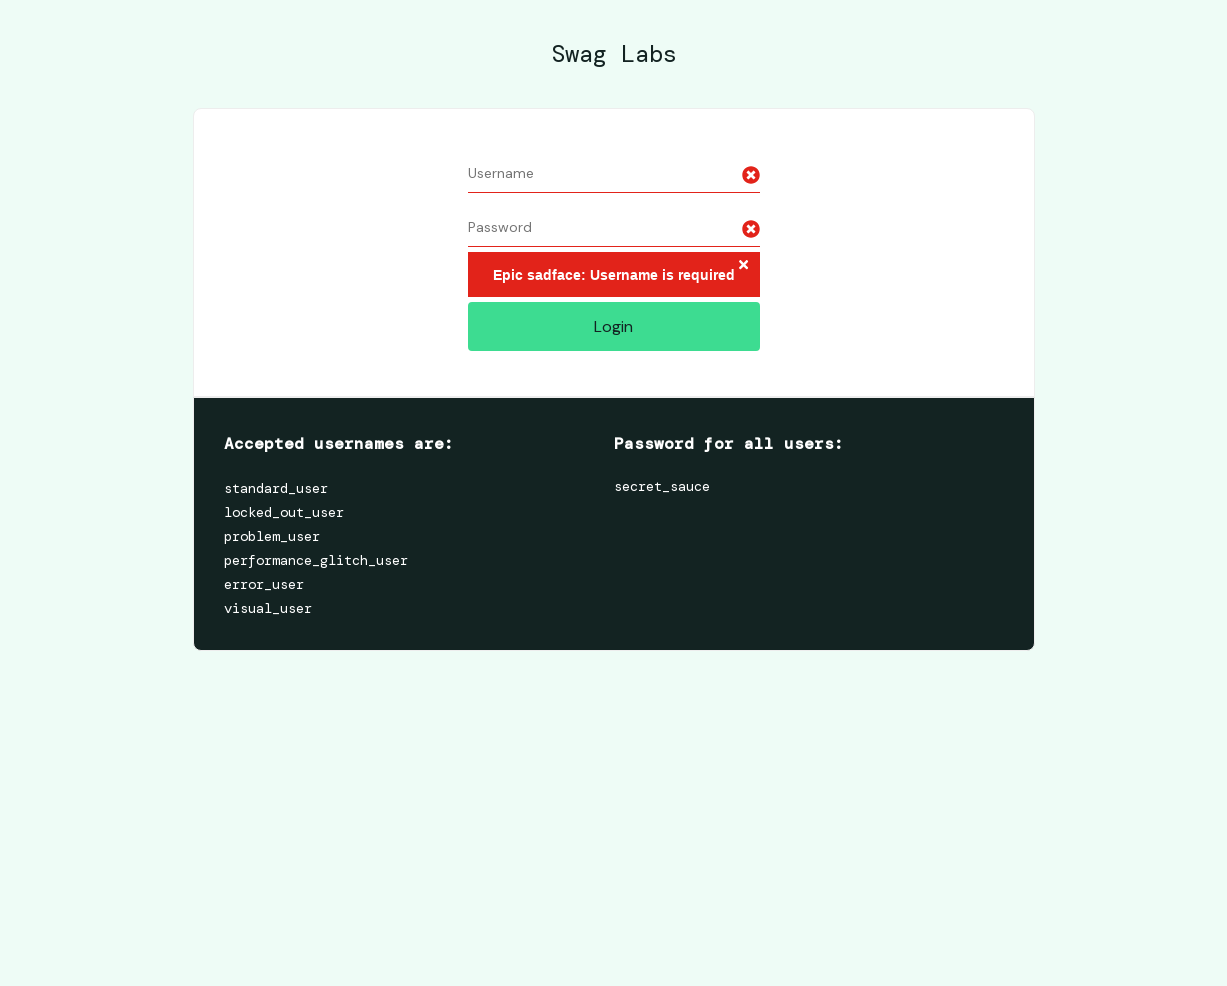

Clicked on error message element at (614, 274) on [data-test='error']
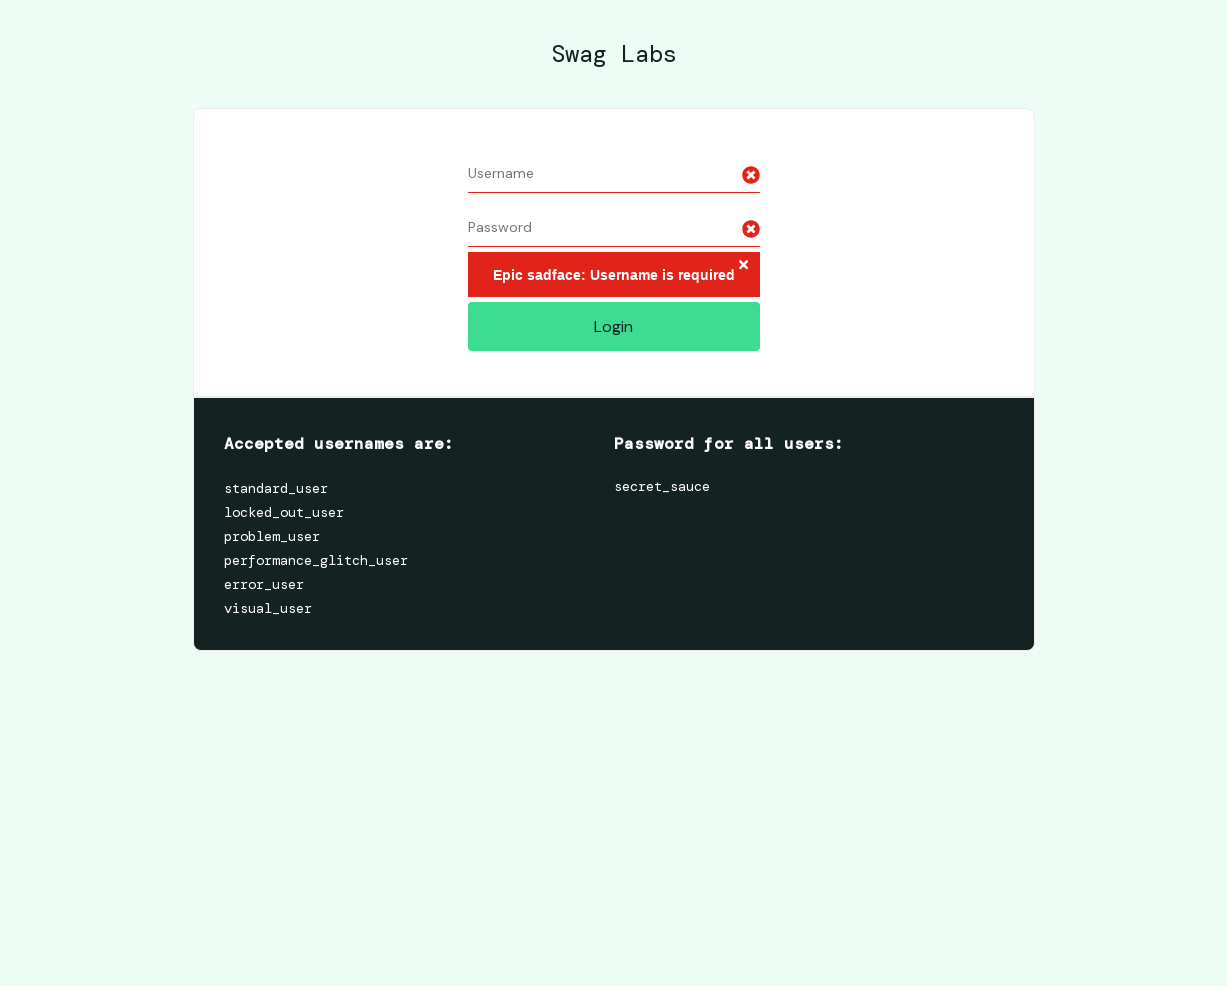

Retrieved error message text
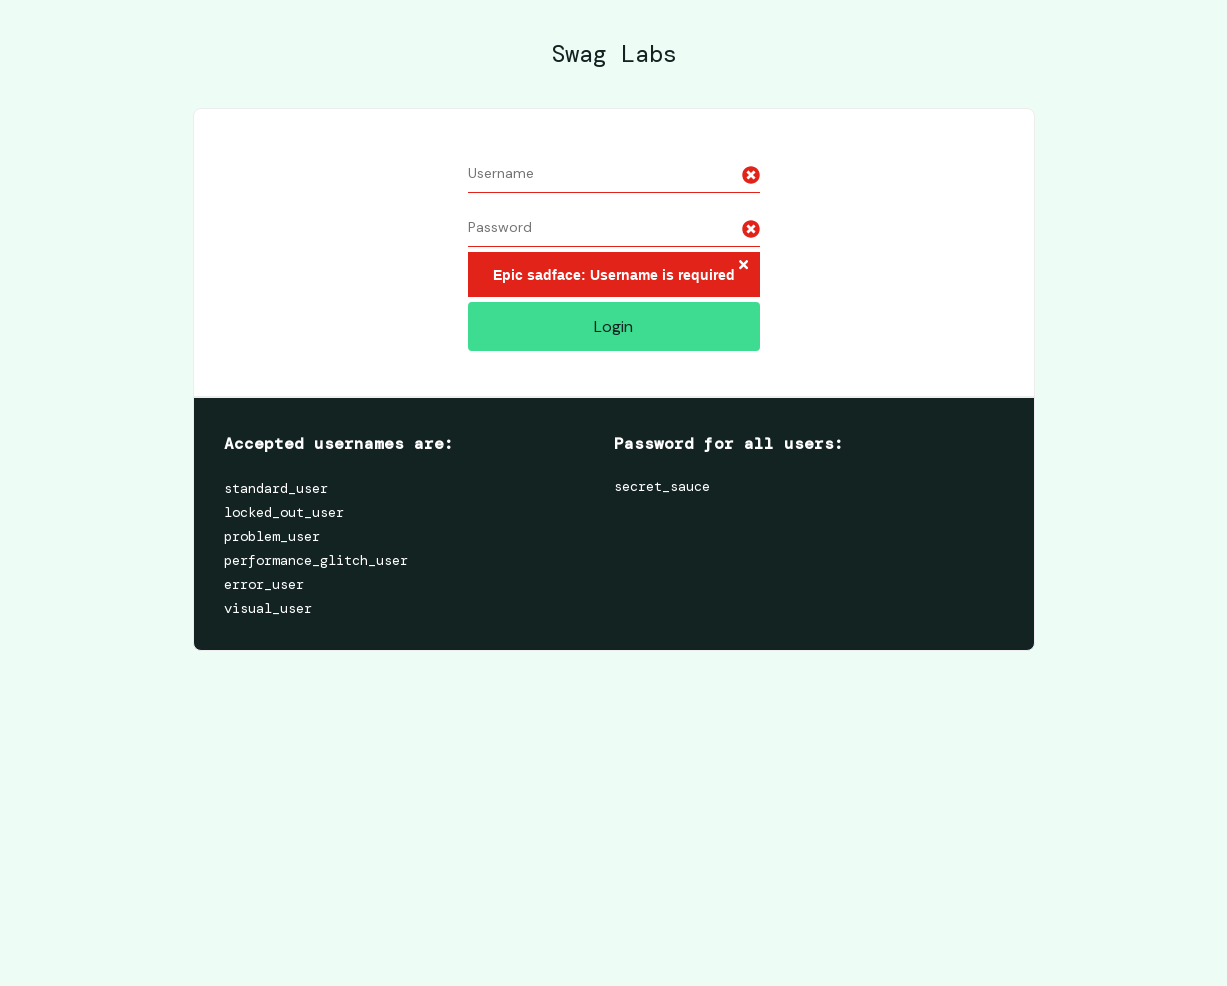

Verified error message displays 'Epic sadface: Username is required'
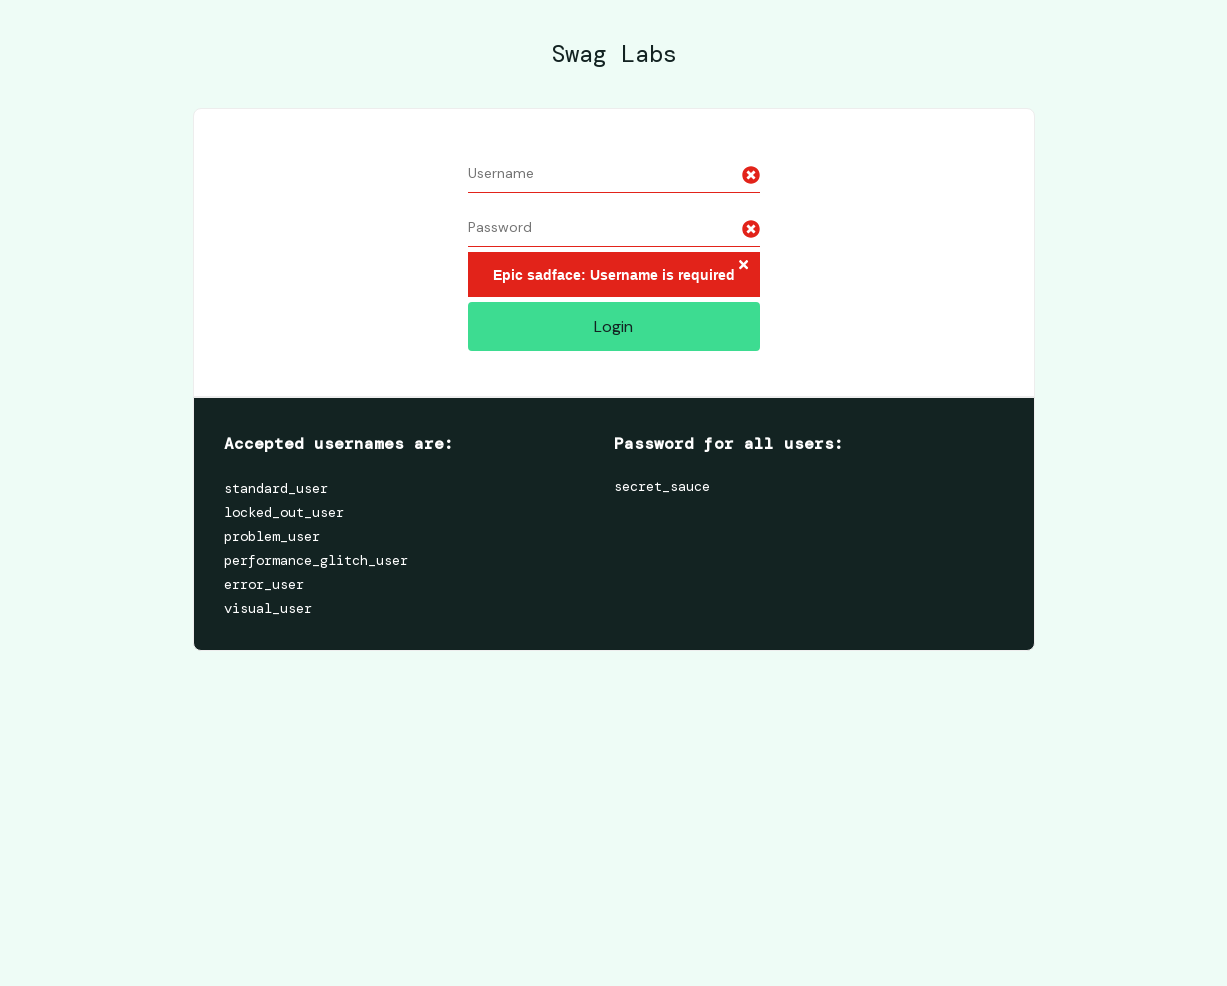

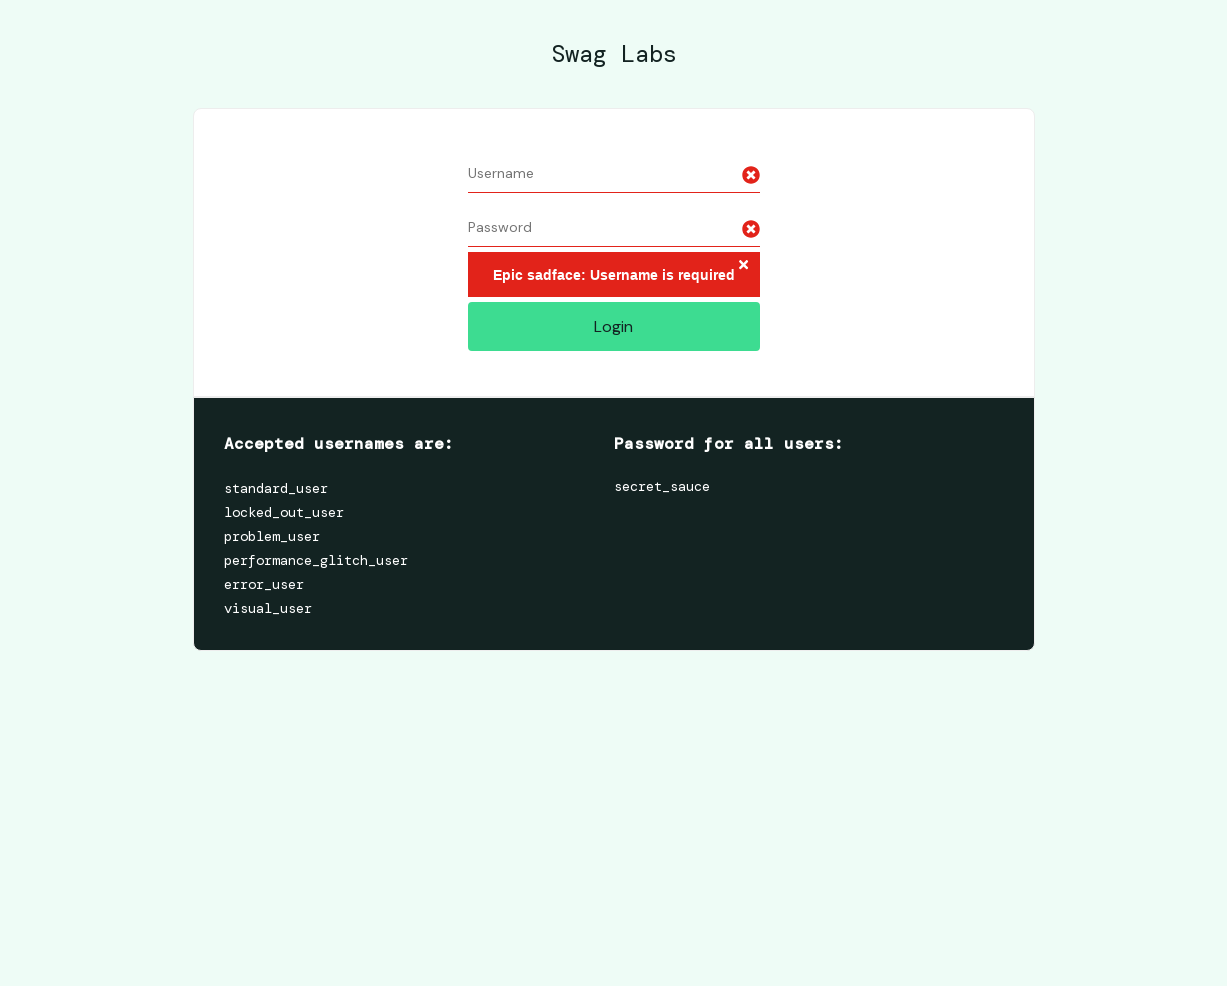